Tests the shopping cart functionality by clicking on a Samsung Galaxy S6 product, adding it to the cart, accepting the confirmation alert, and navigating back to the home page via the store logo.

Starting URL: https://www.demoblaze.com/index.html

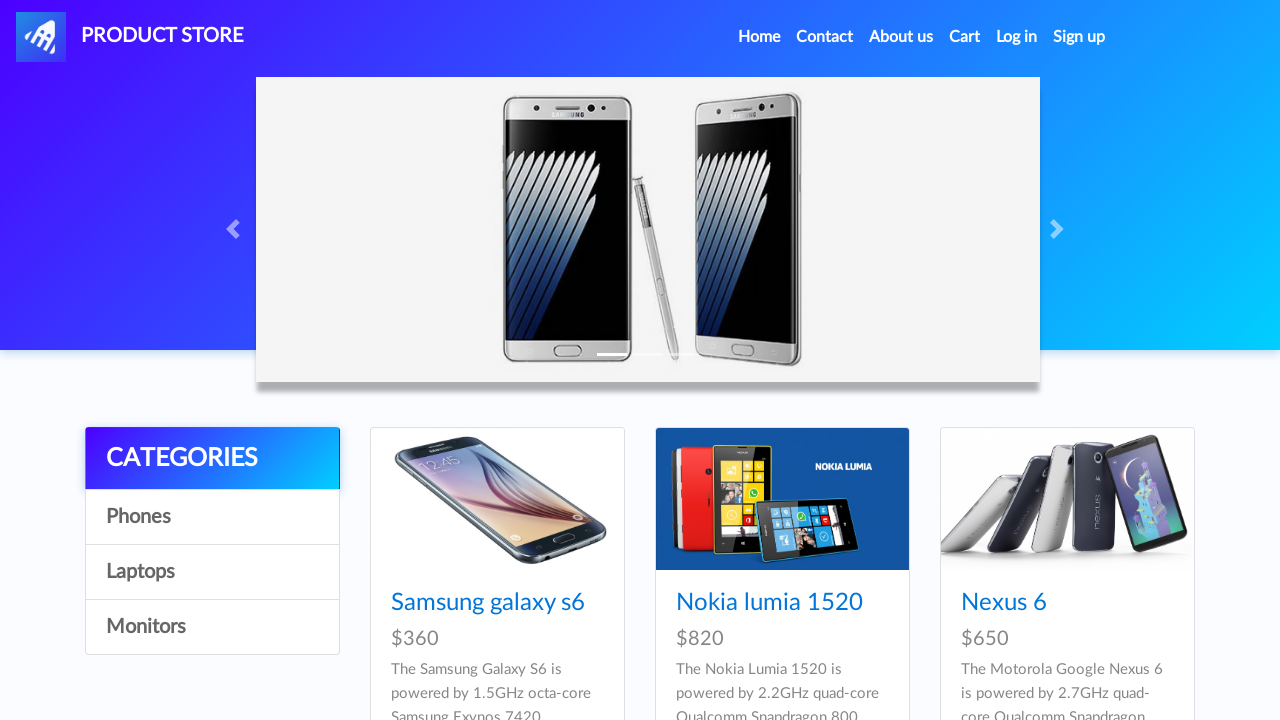

Clicked on Samsung Galaxy S6 product link at (488, 603) on text=Samsung galaxy s6
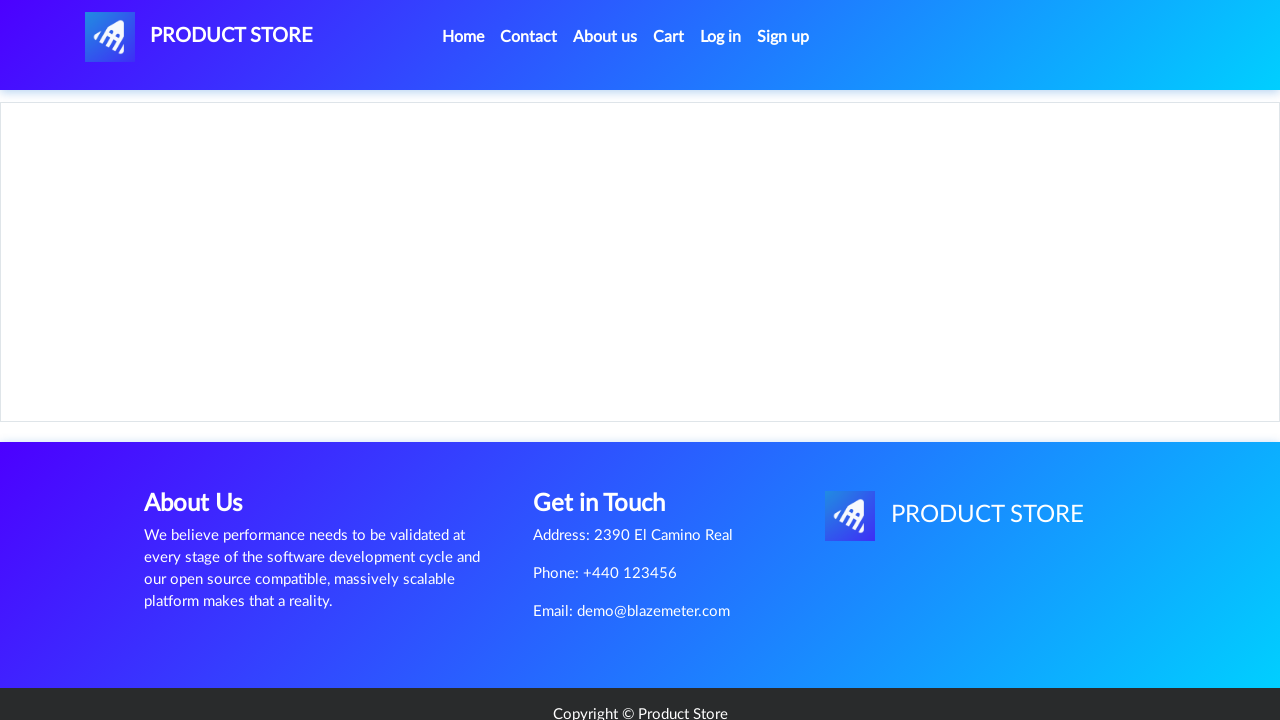

Product page loaded and Add to cart button appeared
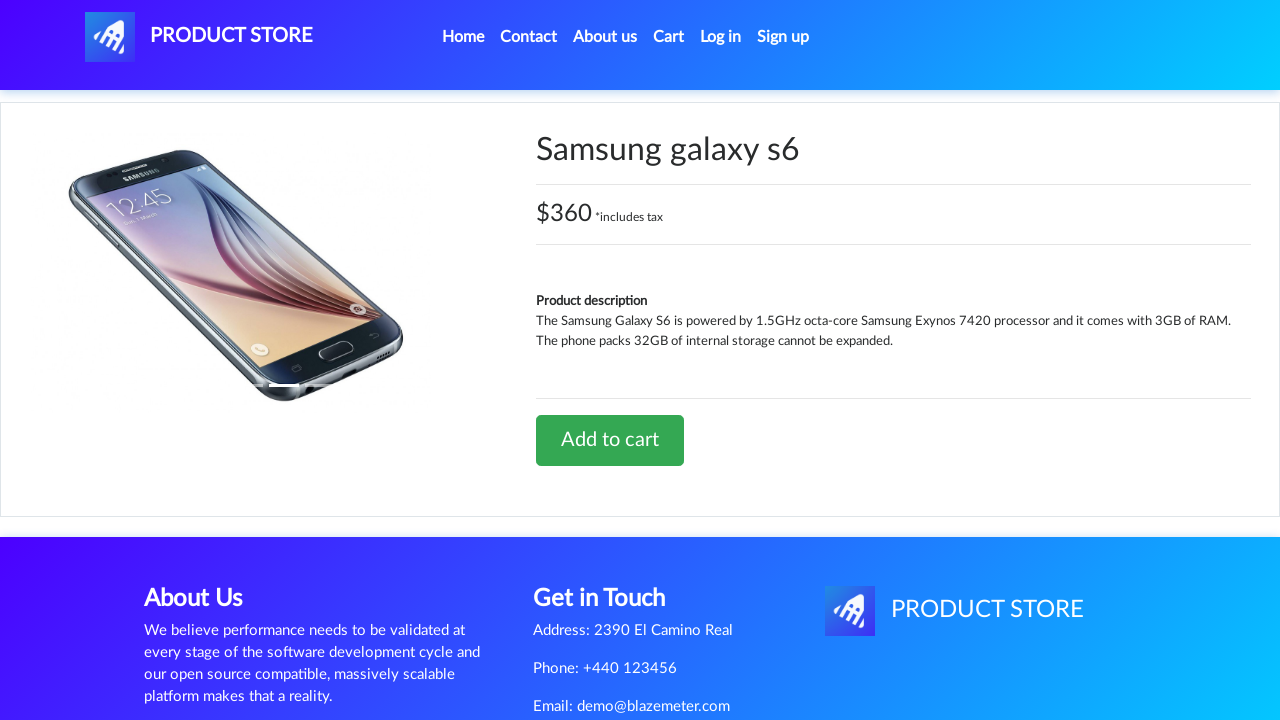

Clicked Add to cart button at (610, 440) on text=Add to cart
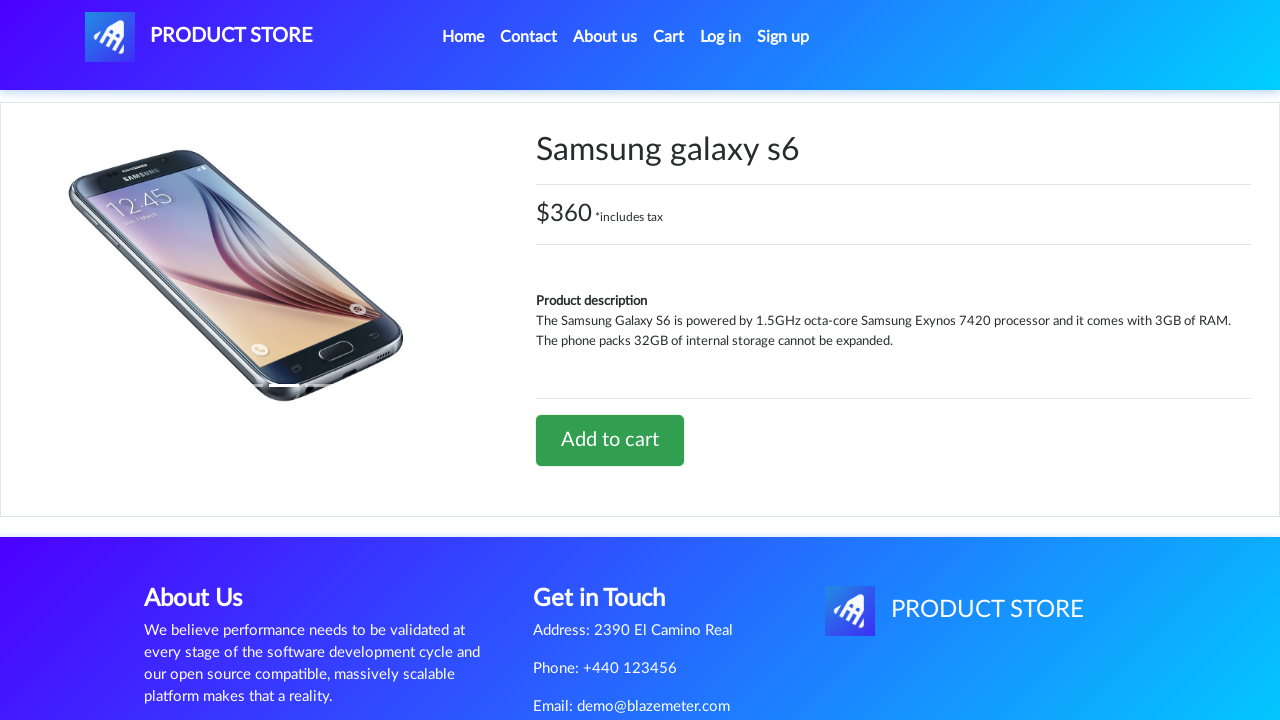

Set up dialog handler to accept confirmation alert
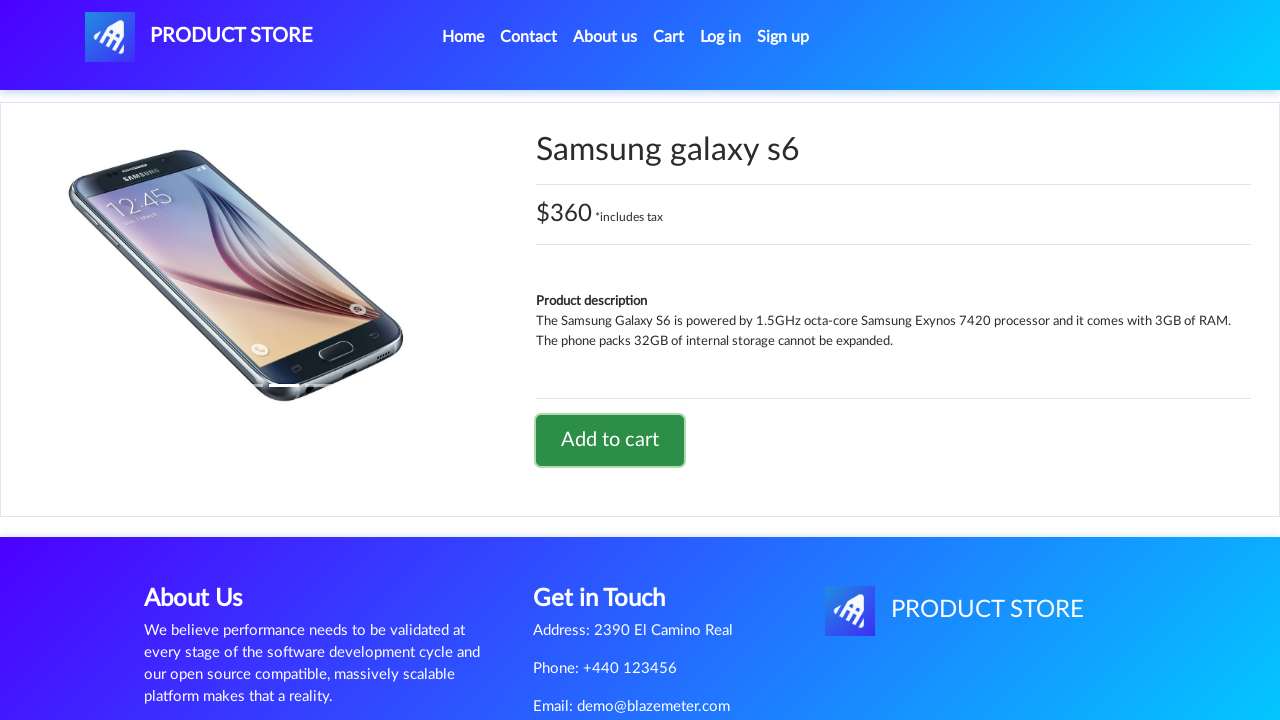

Waited for alert to appear and be handled
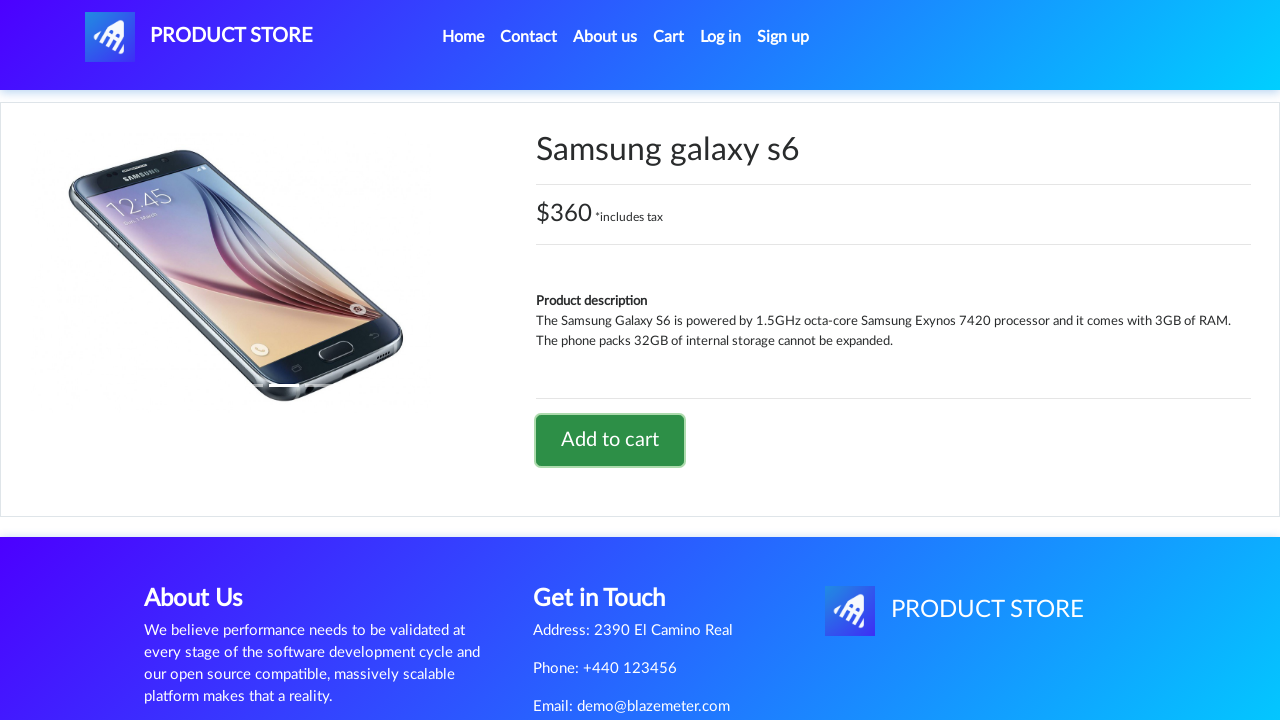

Clicked PRODUCT STORE logo to navigate back to home page at (199, 37) on #nava
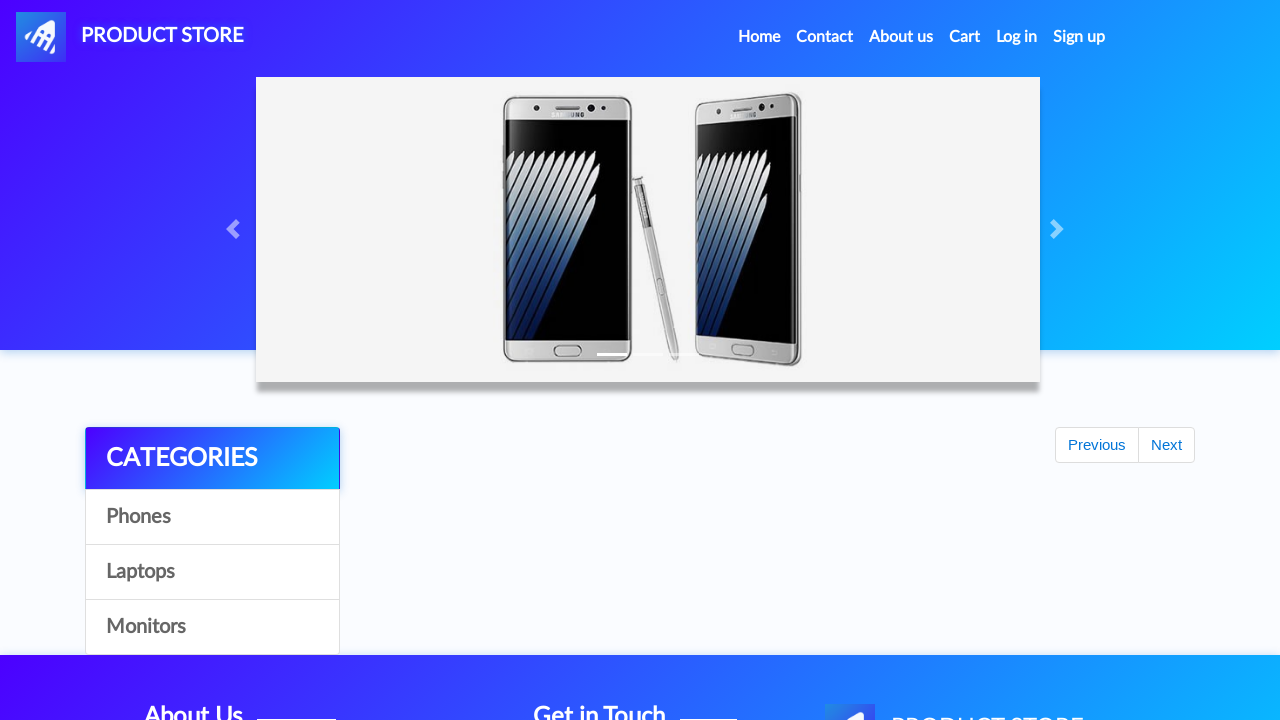

Home page loaded successfully
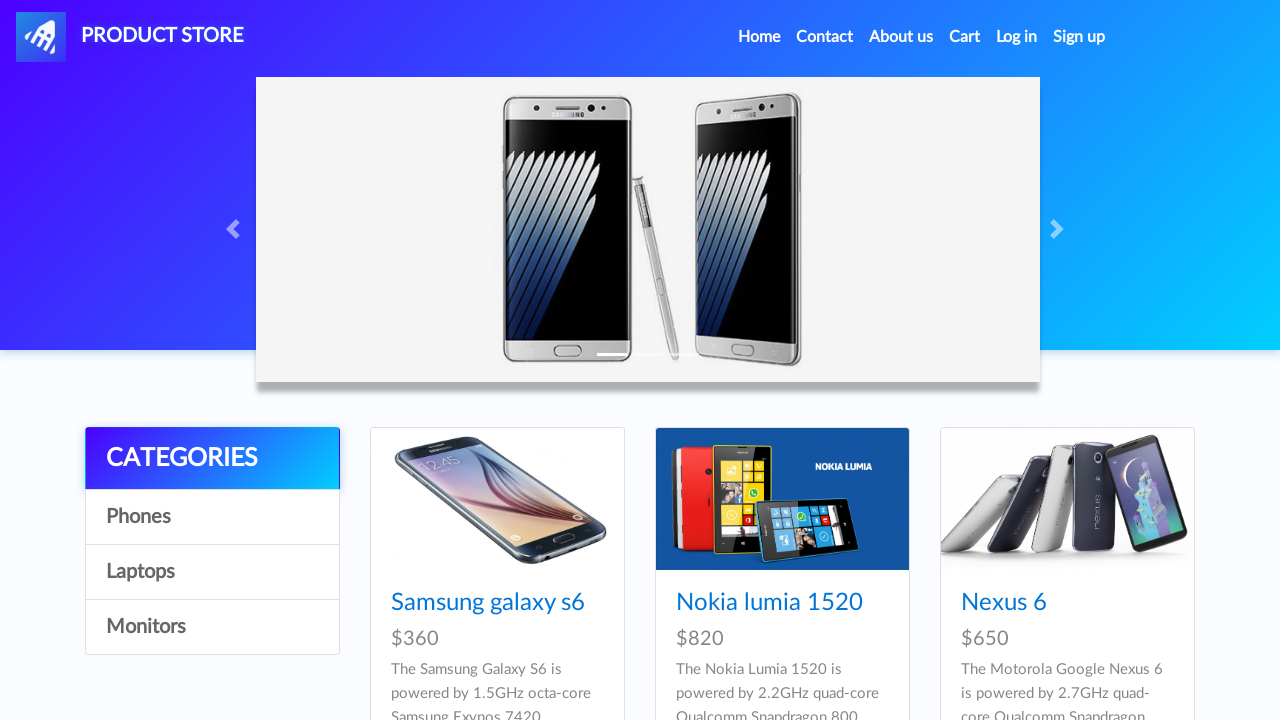

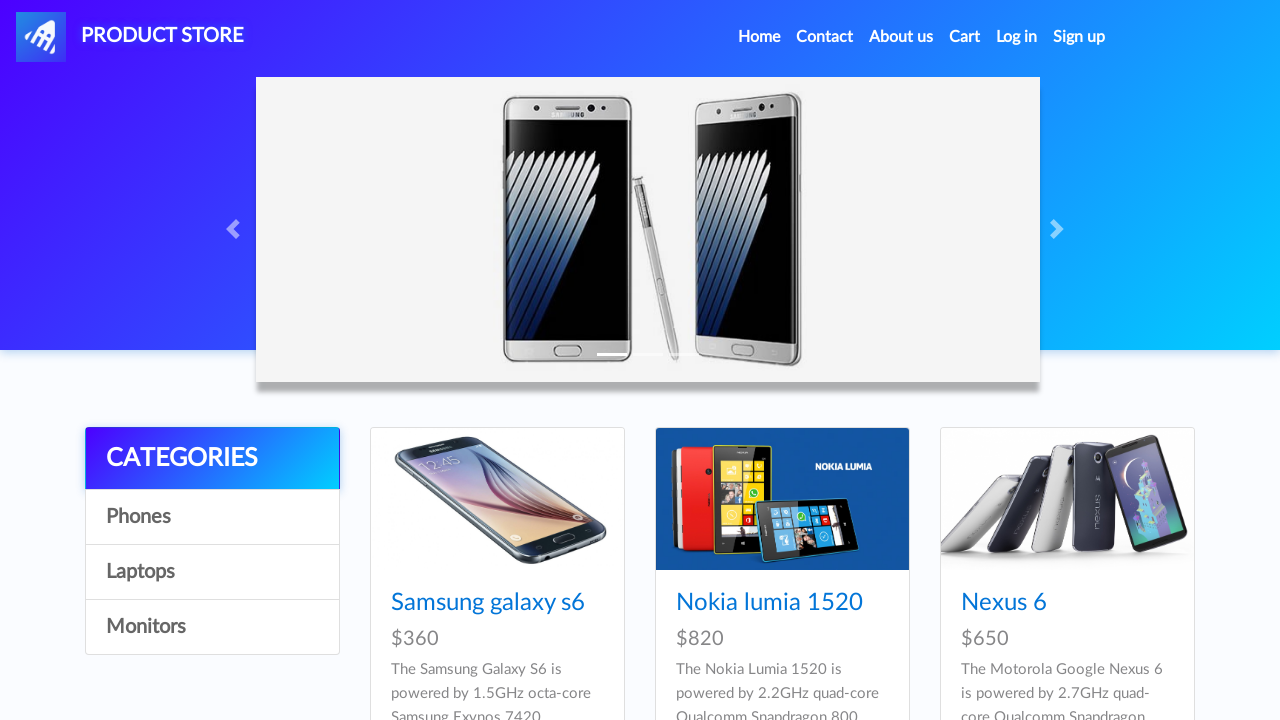